Opens the DemoBlaze e-commerce demo website and validates that the page title matches the expected value.

Starting URL: https://www.demoblaze.com/index.html

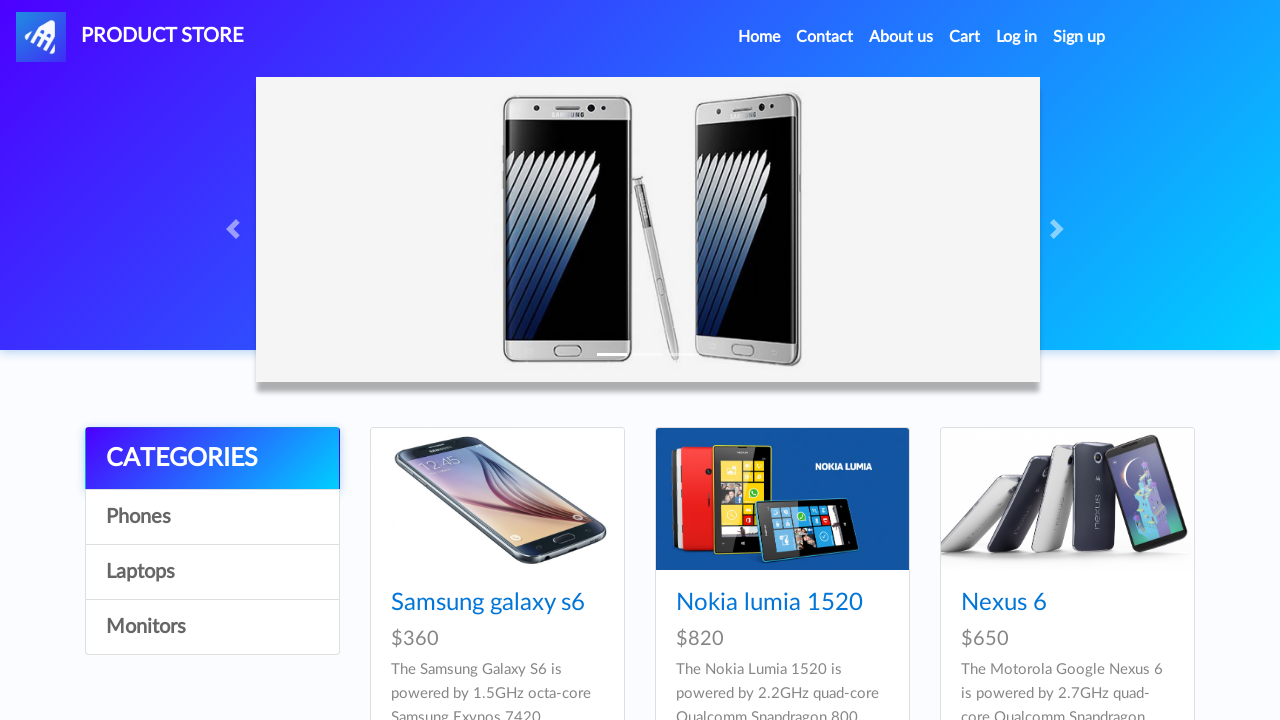

Waited for page to reach domcontentloaded state
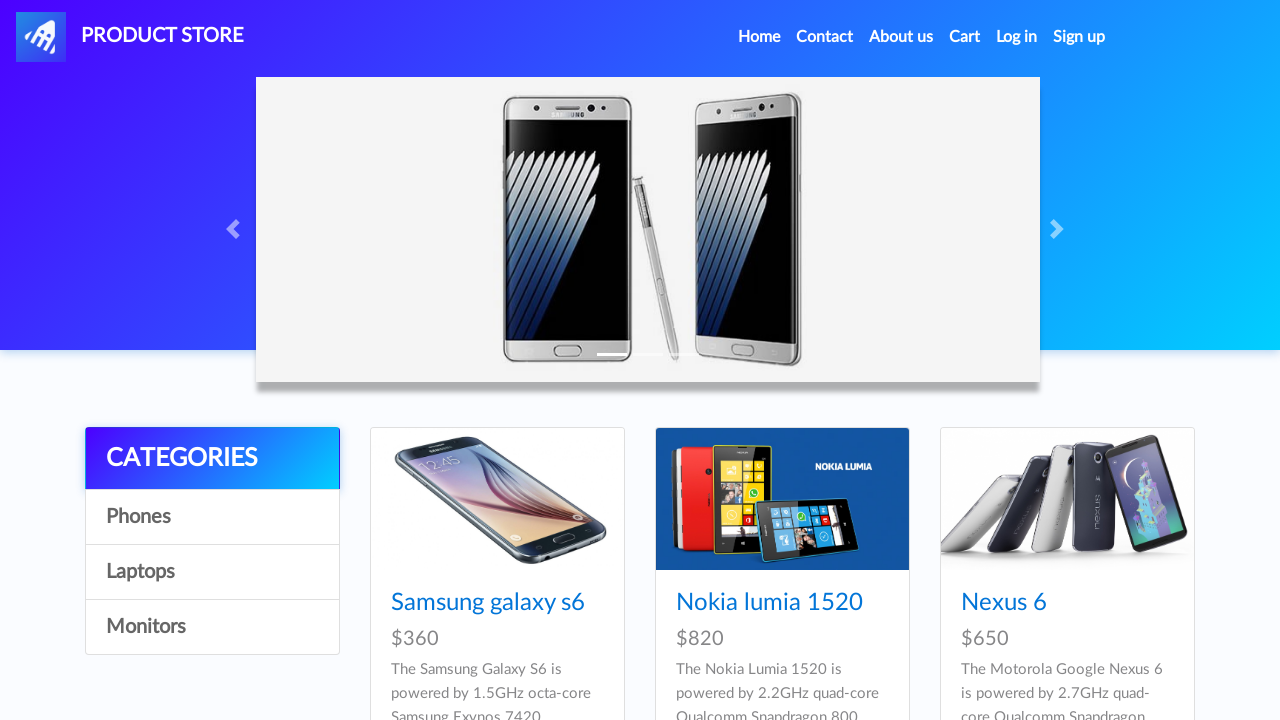

Retrieved page title: 'STORE'
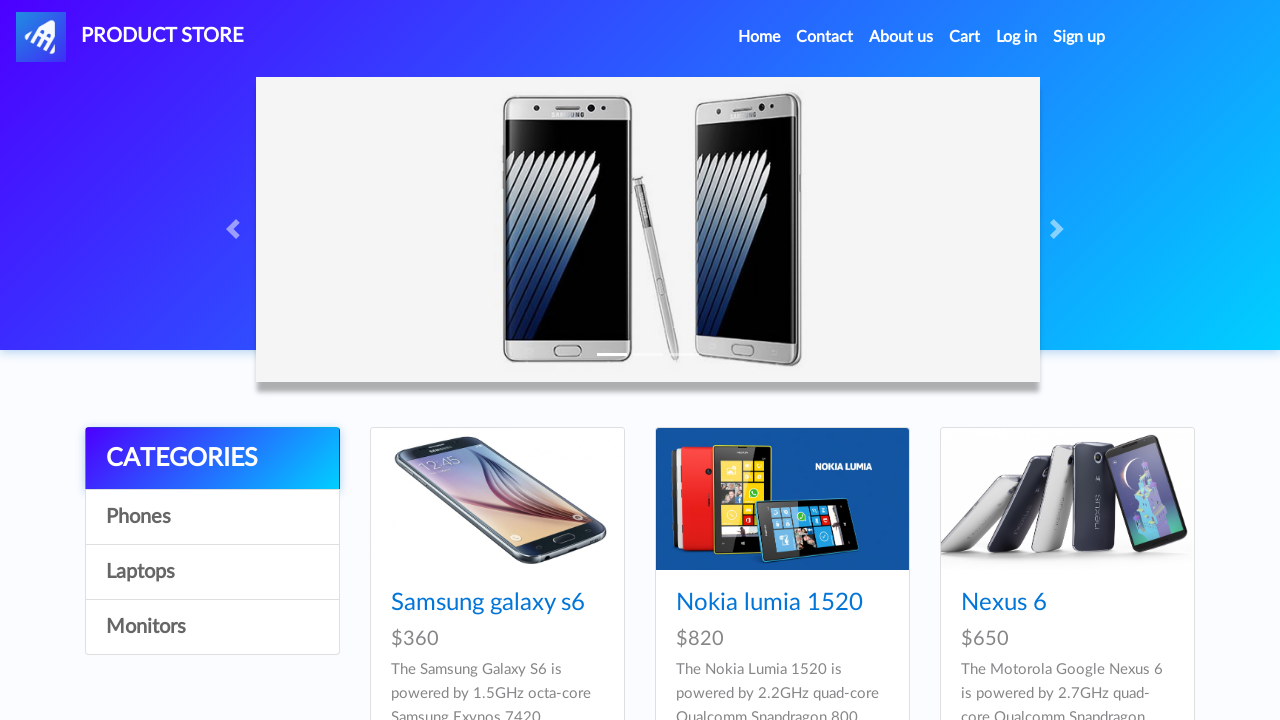

Validated page title matches expected value 'STORE'
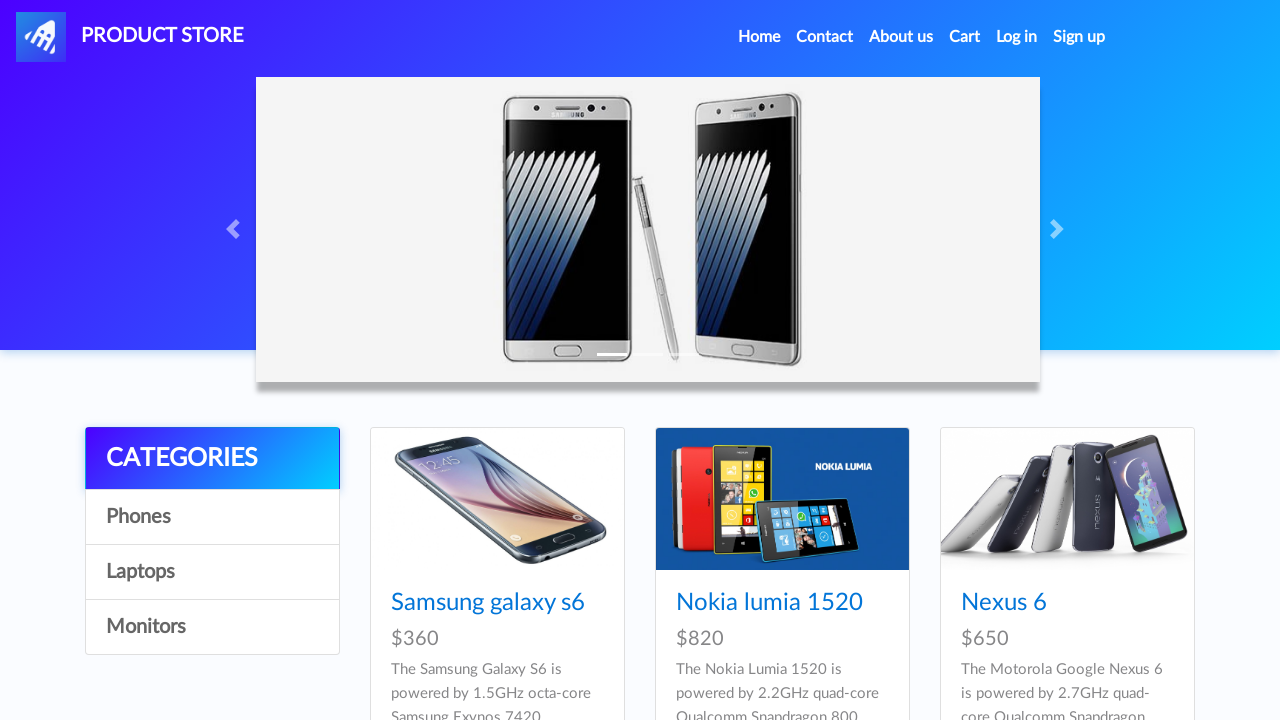

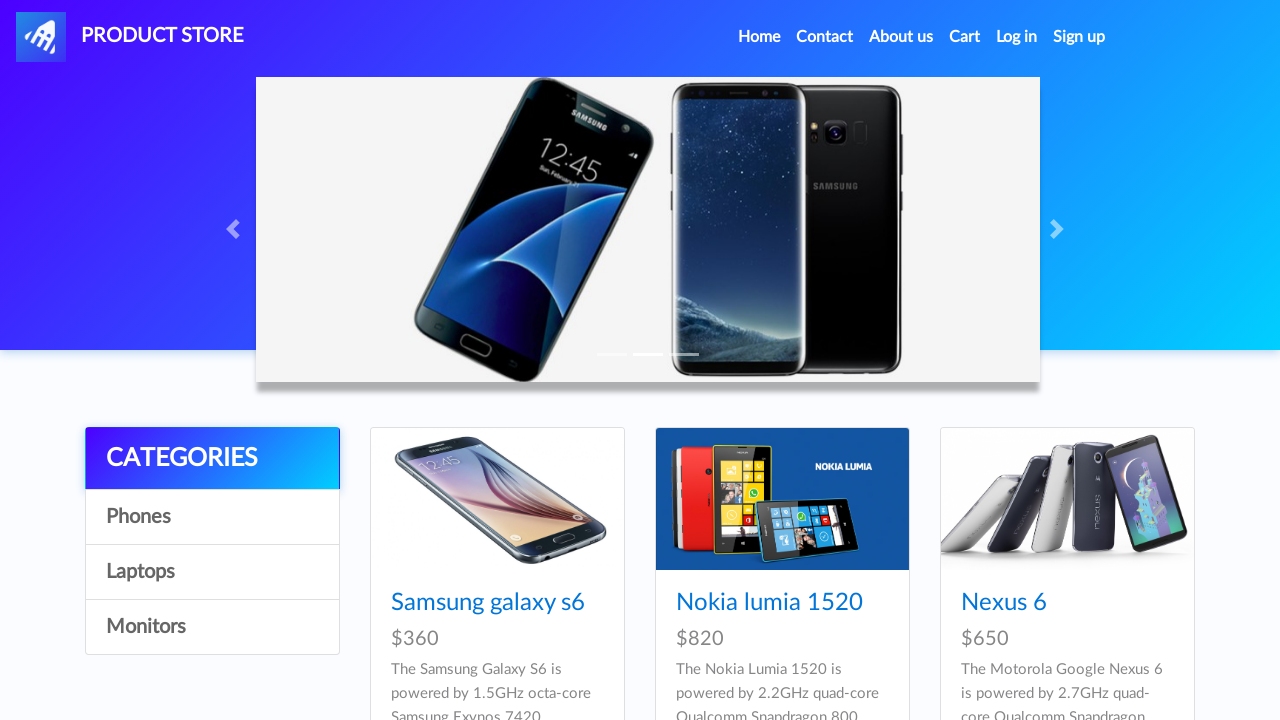